Tests clicking a collapsible element and waiting for it to fully expand before clicking a link

Starting URL: https://eviltester.github.io/synchole/collapseable.html

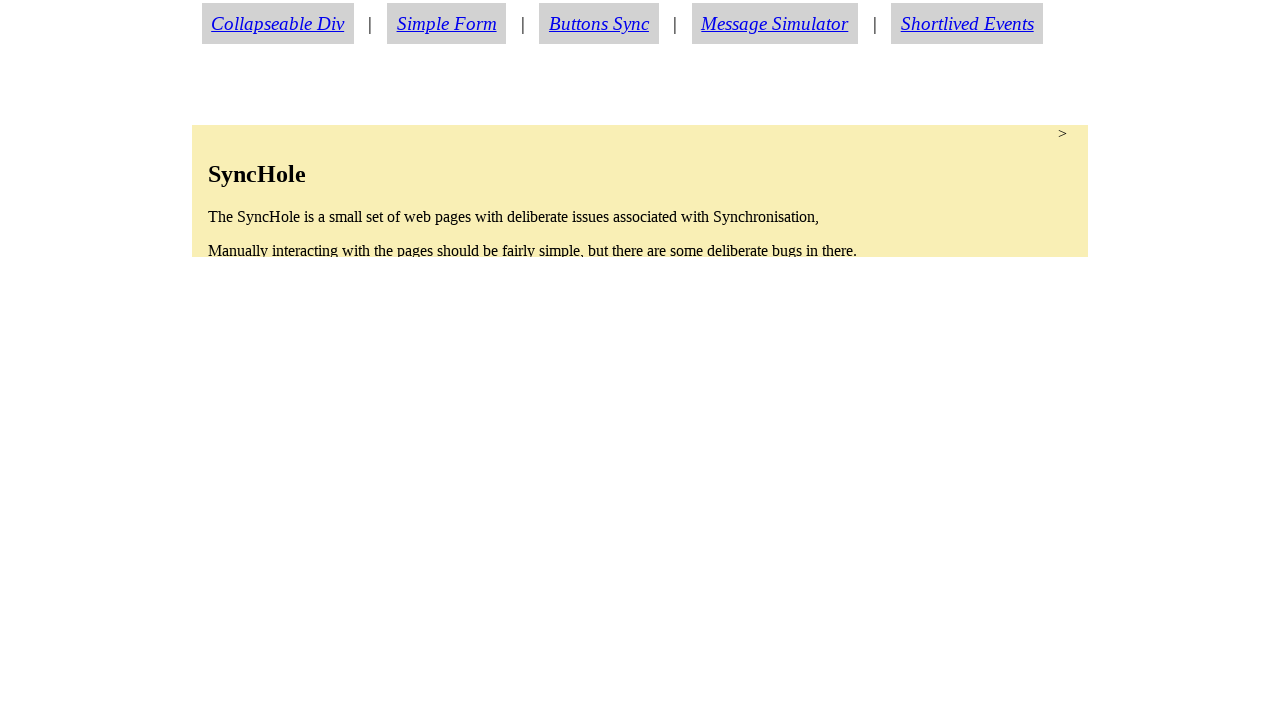

Clicked collapsible element to trigger expansion at (640, 191) on #collapsable
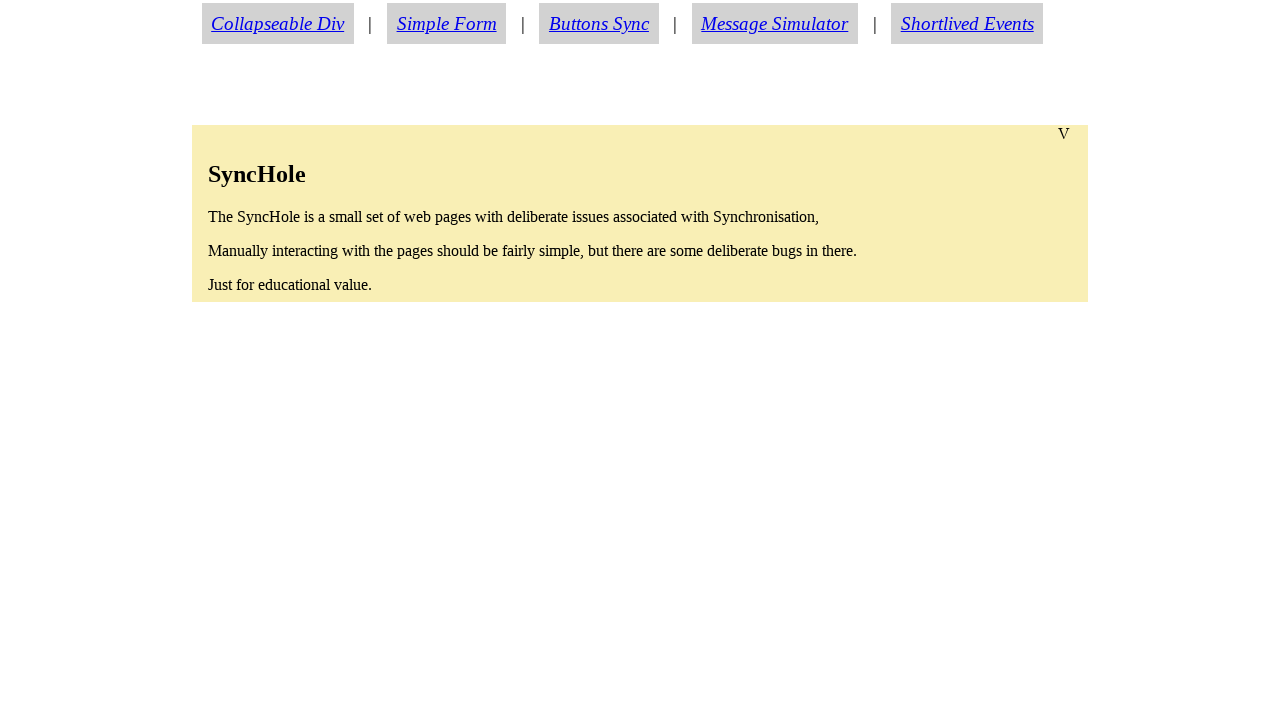

Waited for collapsible element to fully expand
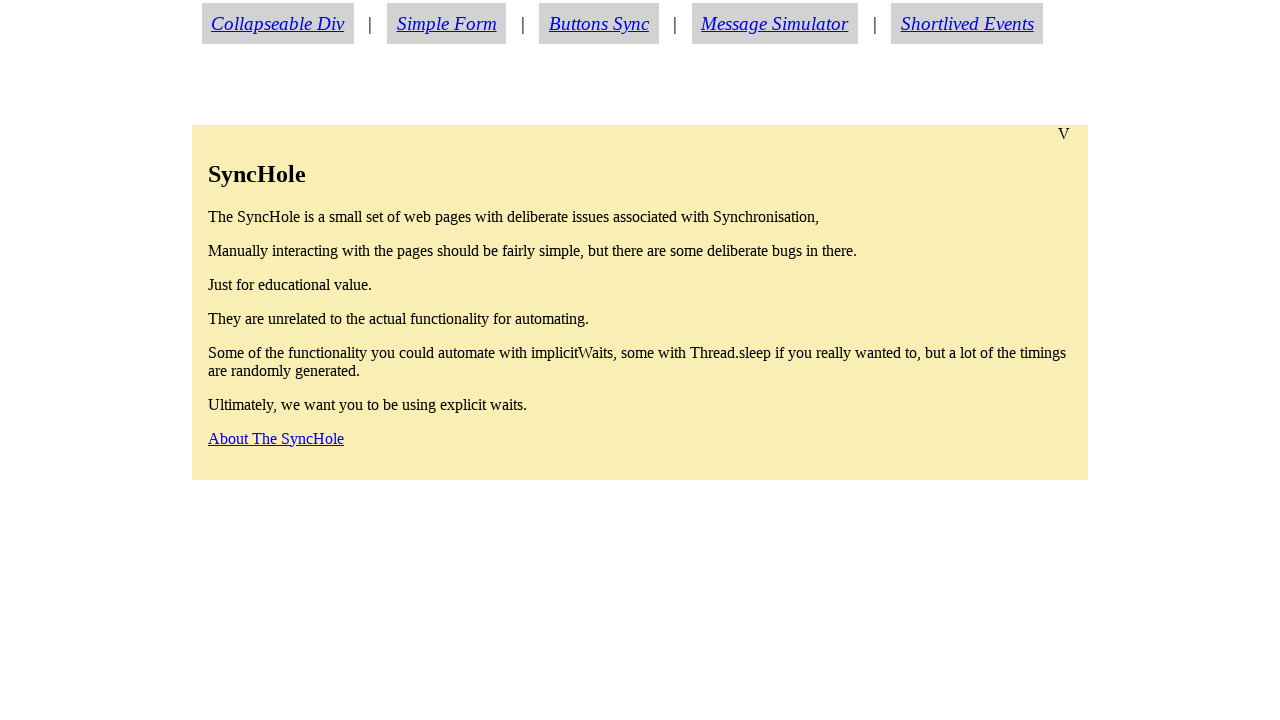

Clicked about link after element fully expanded at (276, 438) on #aboutlink
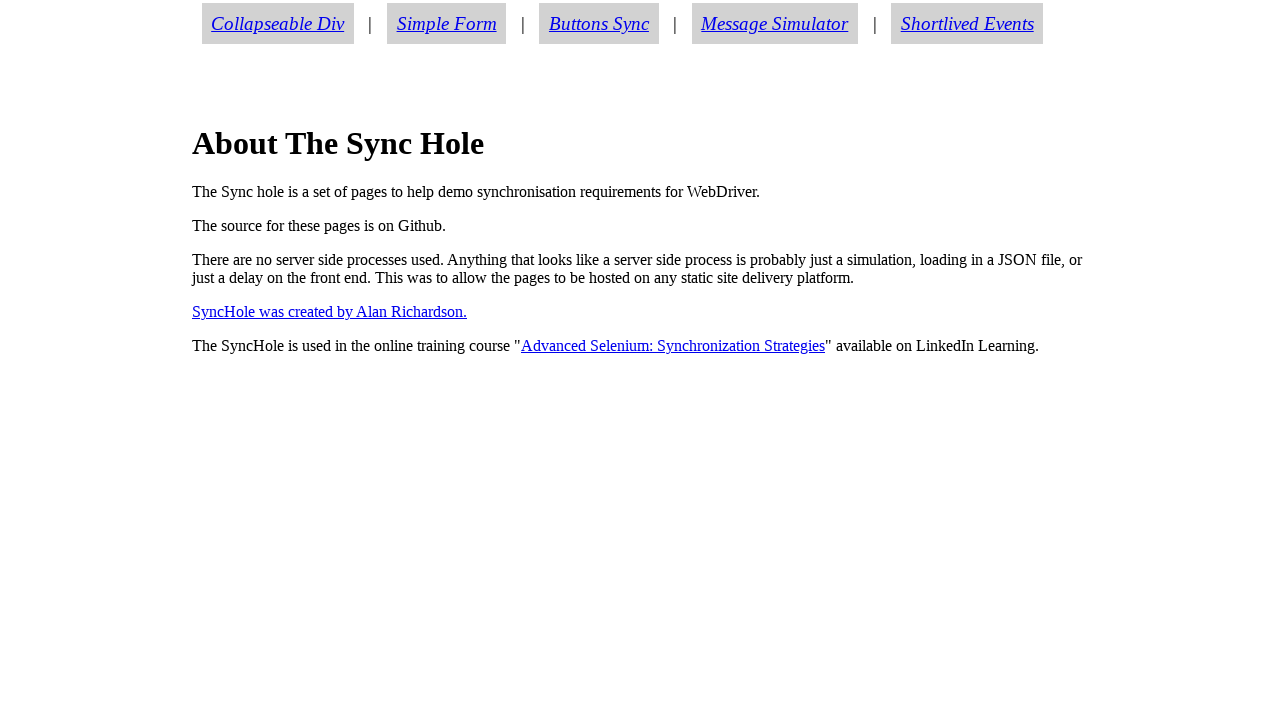

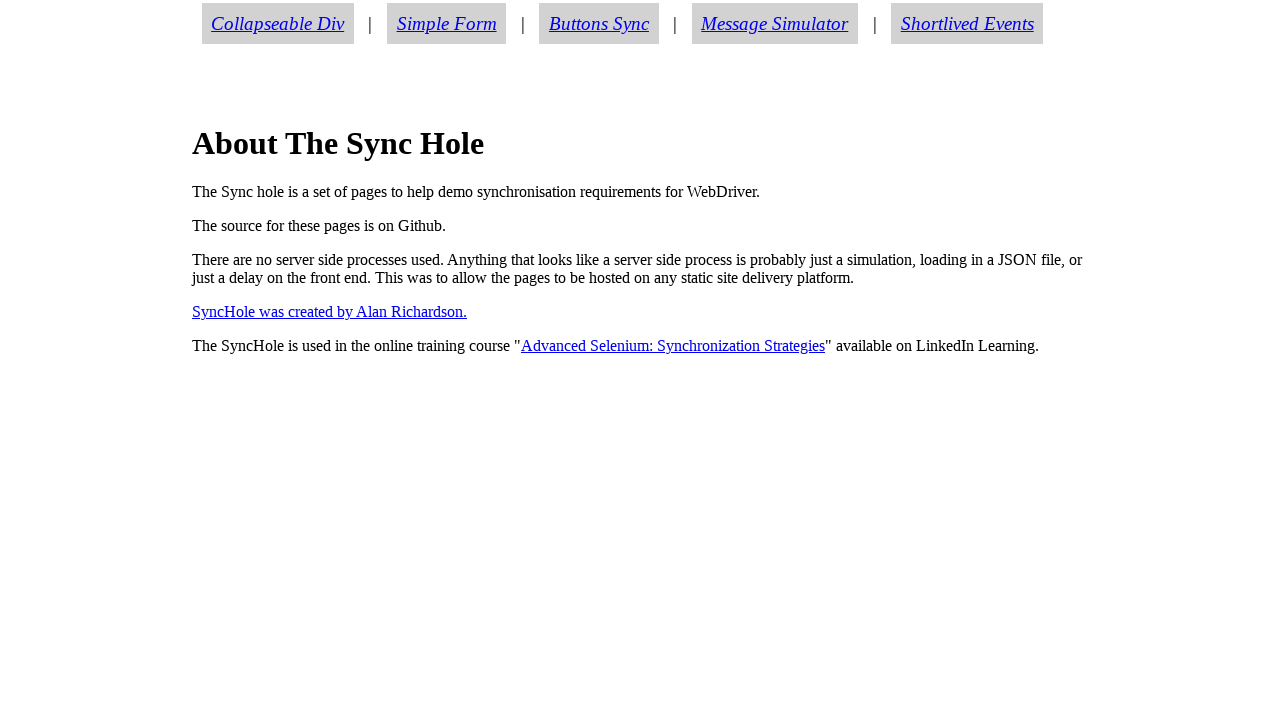